Tests an automation practice page by scrolling to the bottom and verifying that a checkbox is not selected by default

Starting URL: https://rahulshettyacademy.com/AutomationPractice/

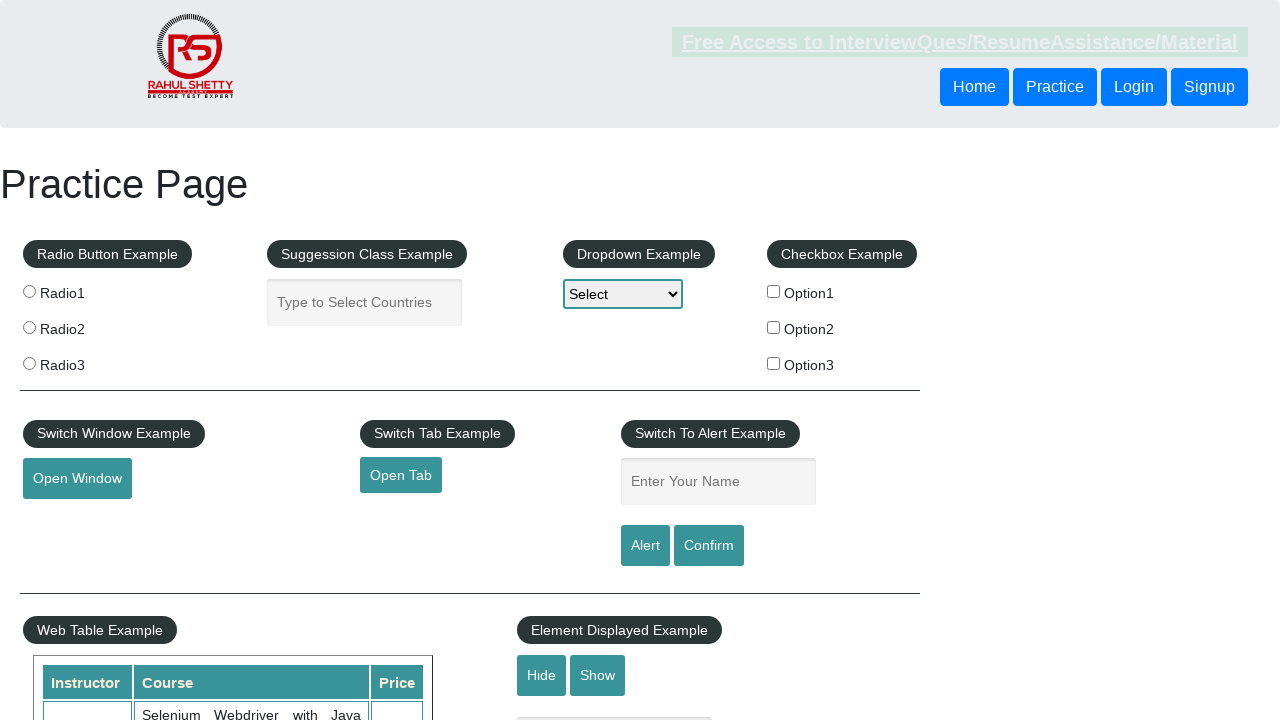

Scrolled to the bottom of the automation practice page
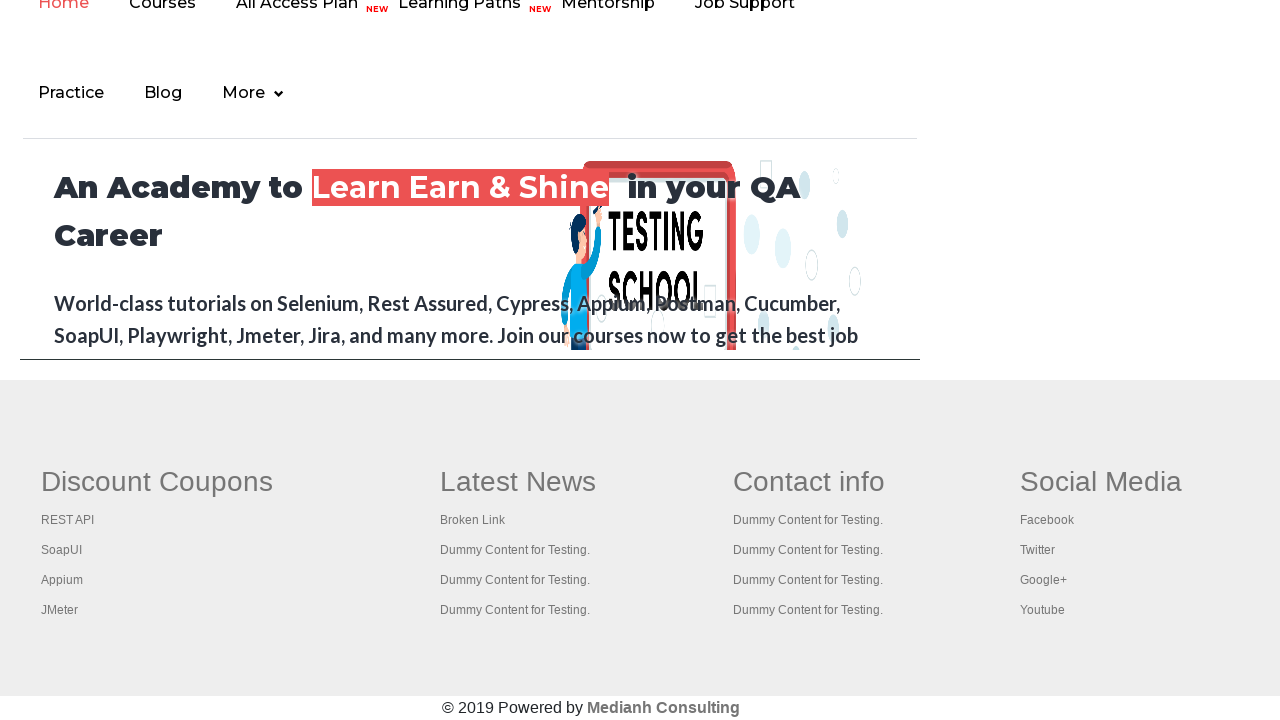

Retrieved checkbox selection status for #checkBoxOption1
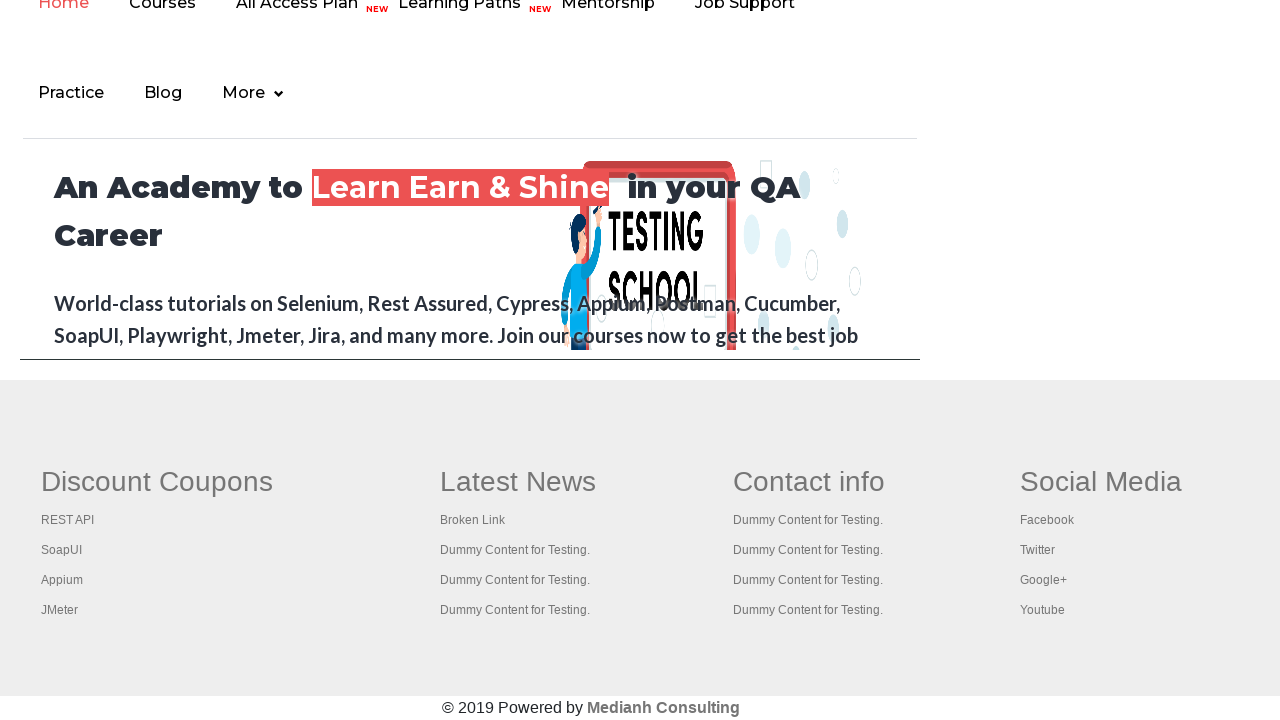

Verified that checkbox #checkBoxOption1 is not selected by default
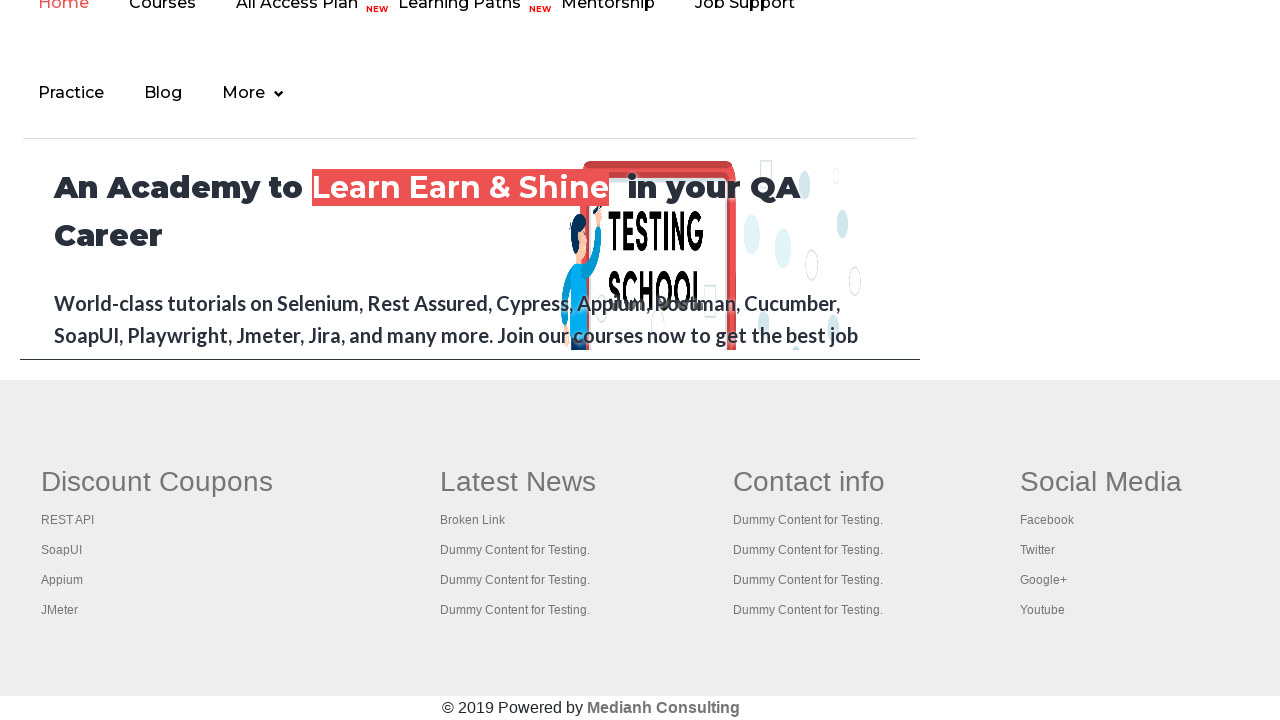

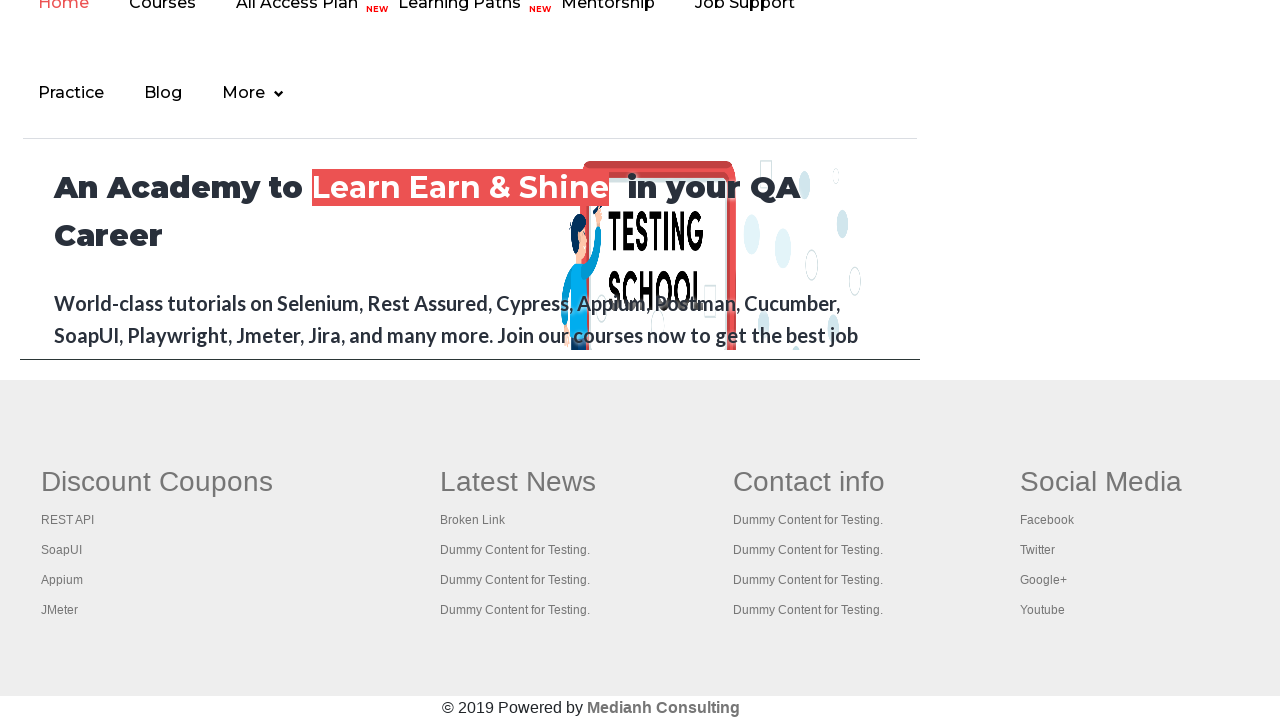